Navigates to ZeroBank login page and verifies the header text displays "Log in to ZeroBank"

Starting URL: http://zero.webappsecurity.com/login.html

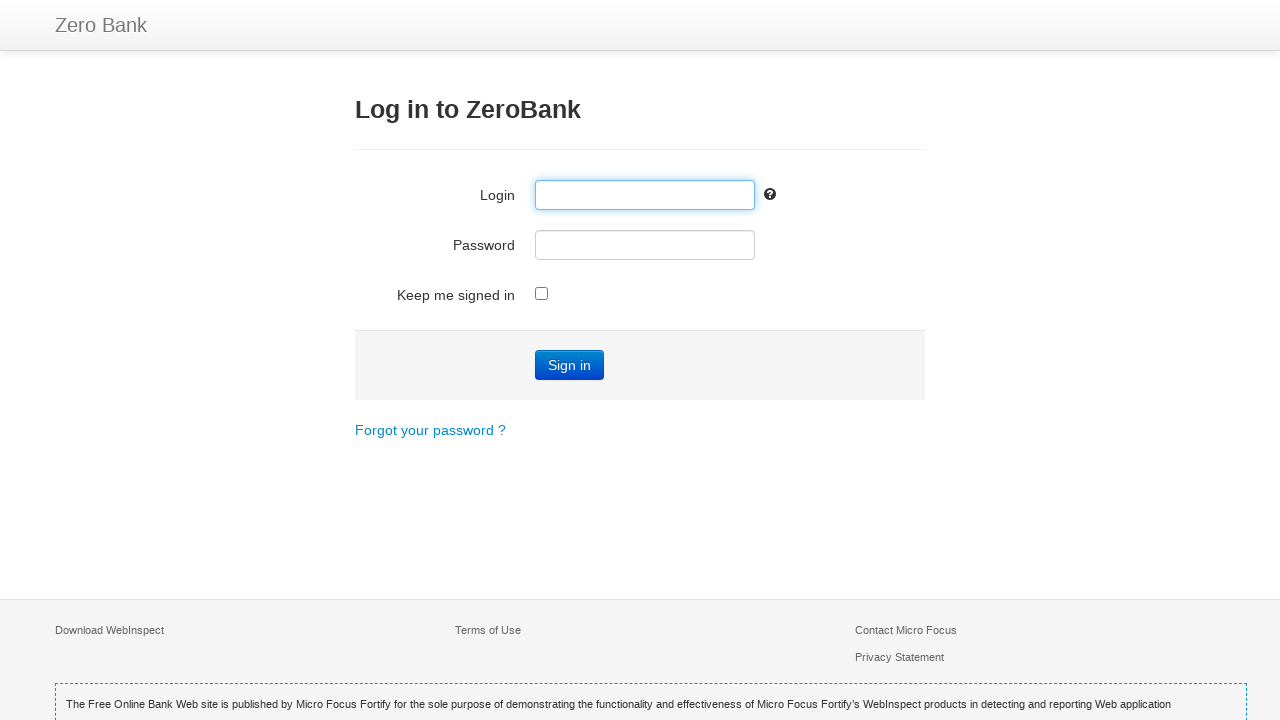

Navigated to ZeroBank login page
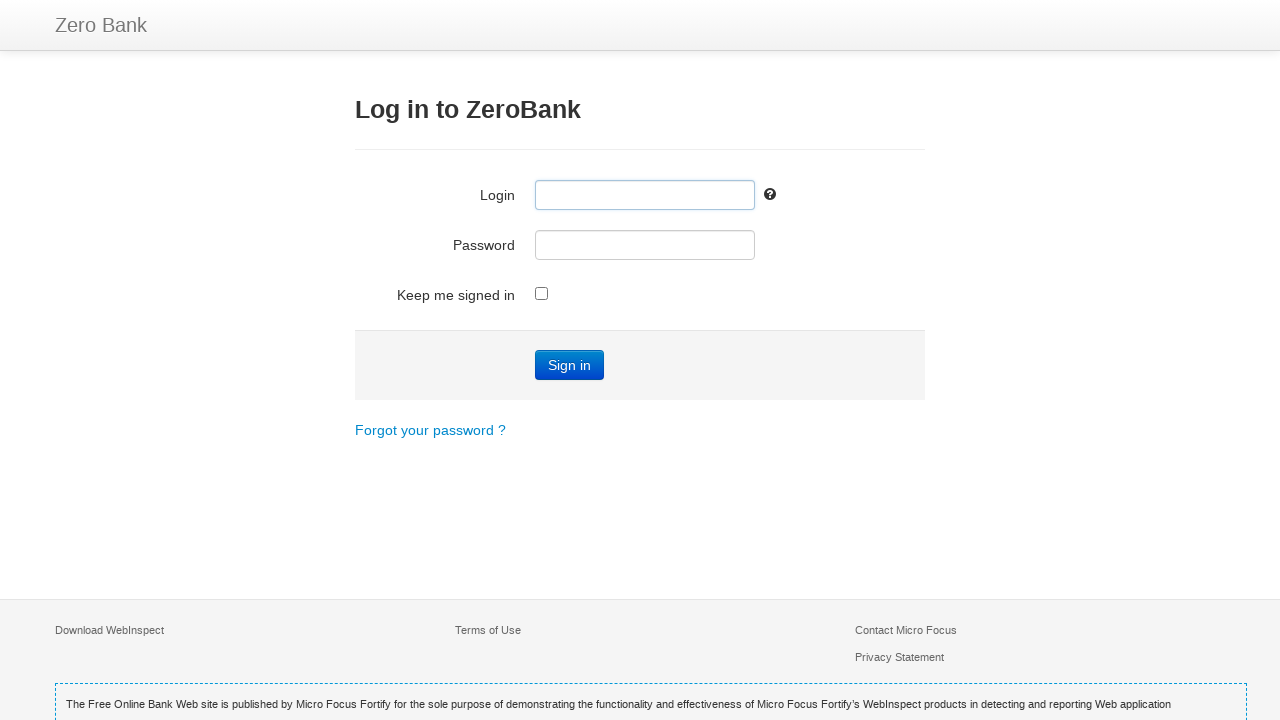

Located header element (h3)
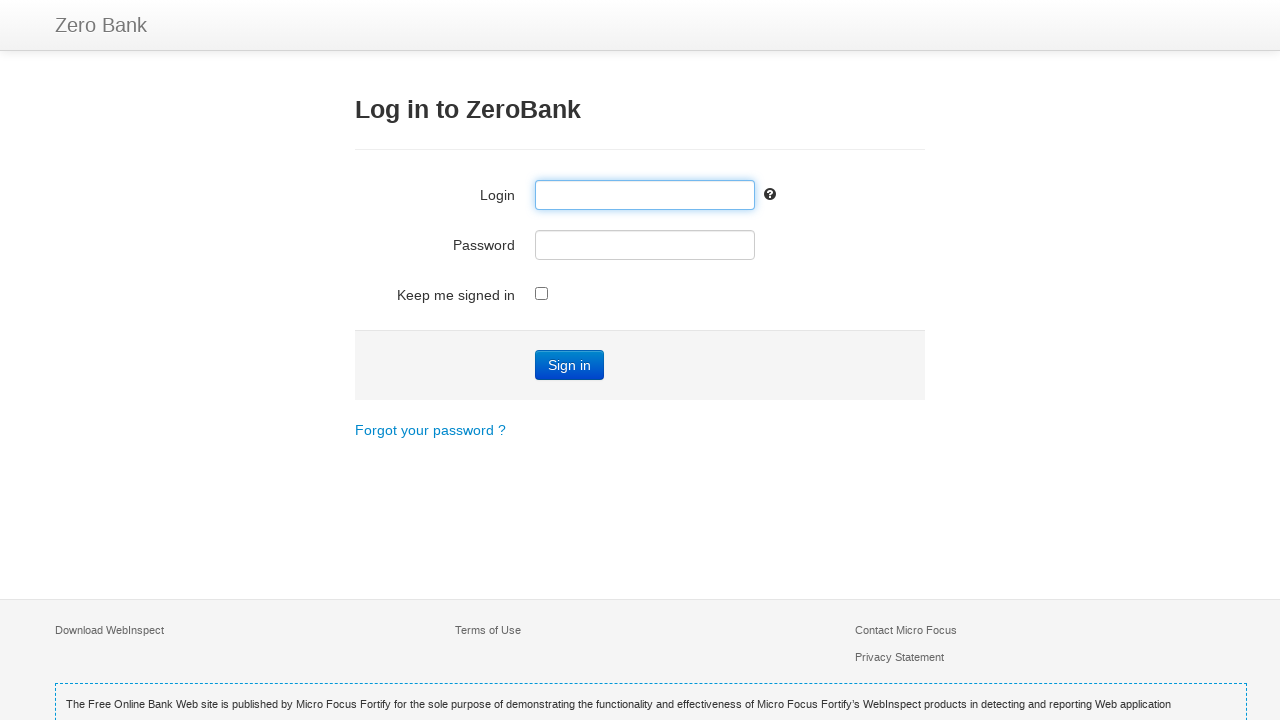

Retrieved header text: 'Log in to ZeroBank'
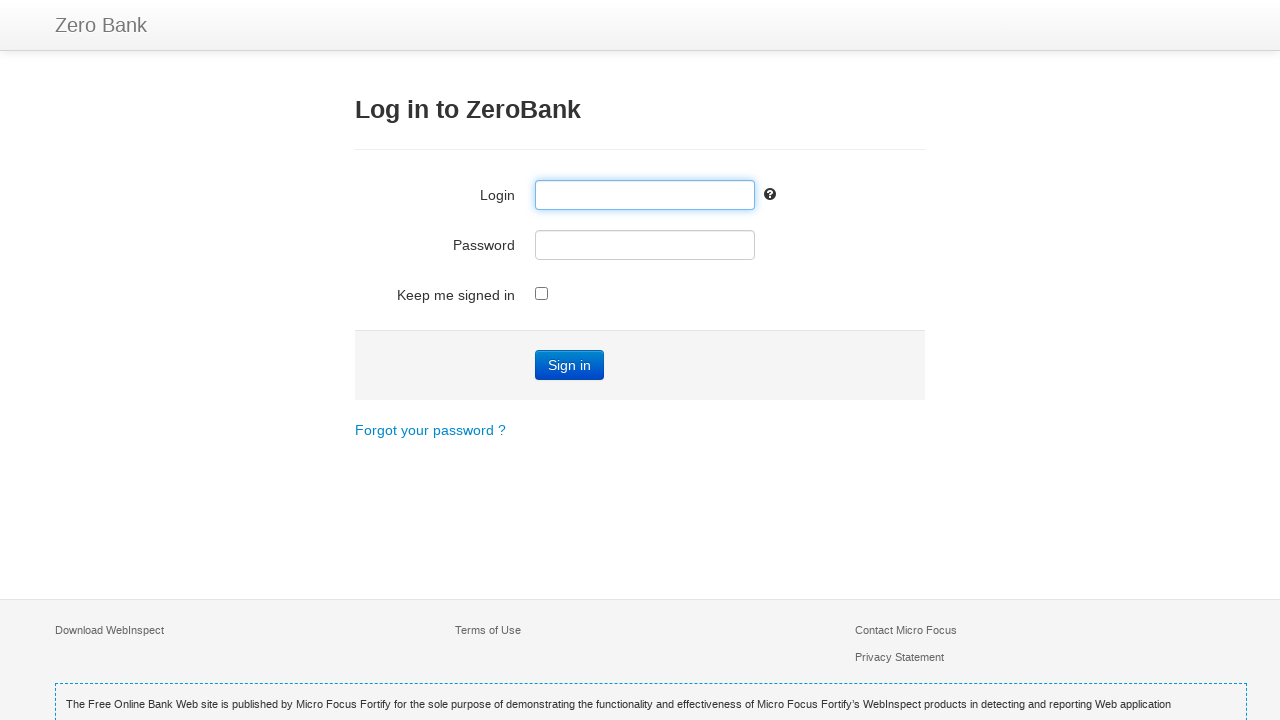

Header text verified: 'Log in to ZeroBank' matches expected value
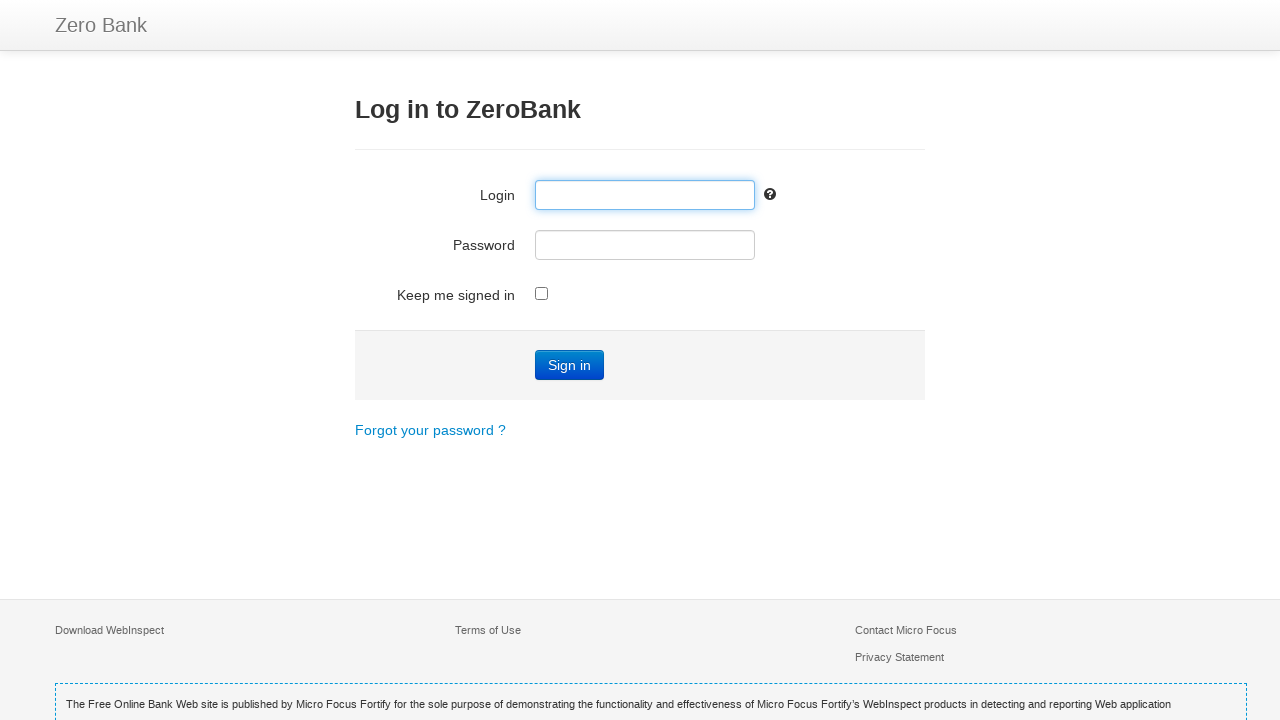

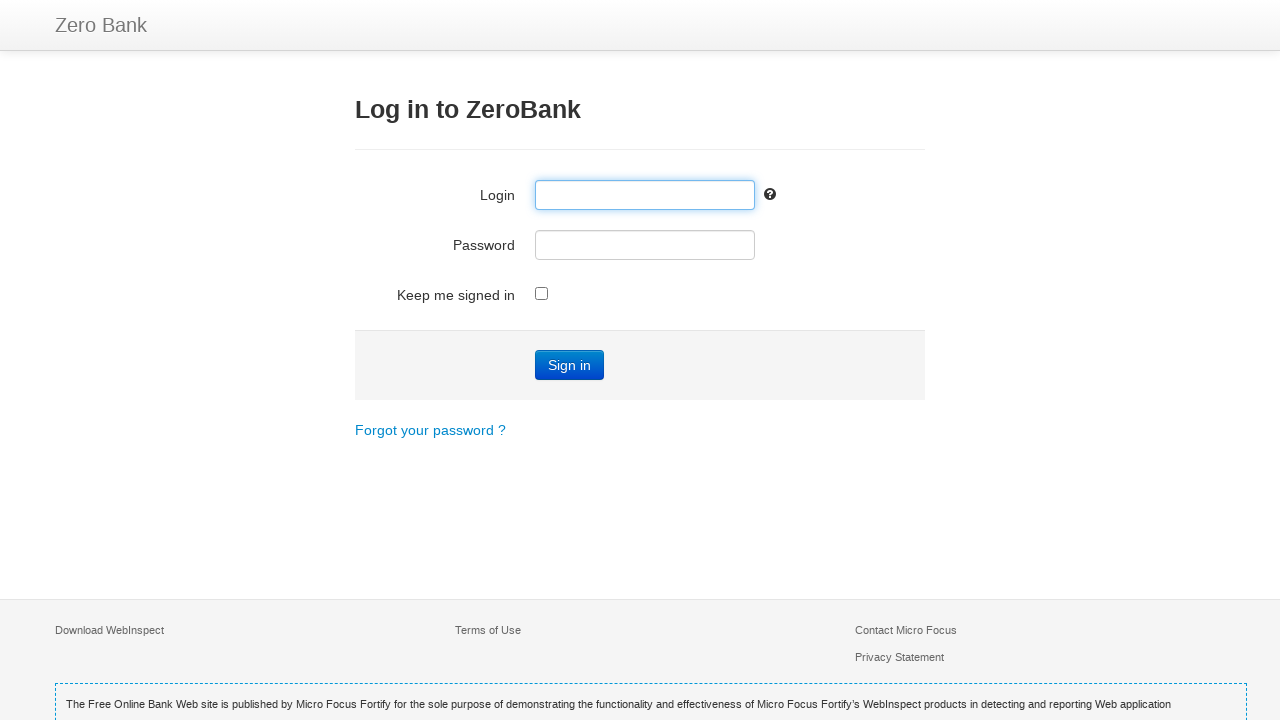